Tests that whitespace is trimmed from entered text when editing a todo item

Starting URL: https://demo.playwright.dev/todomvc

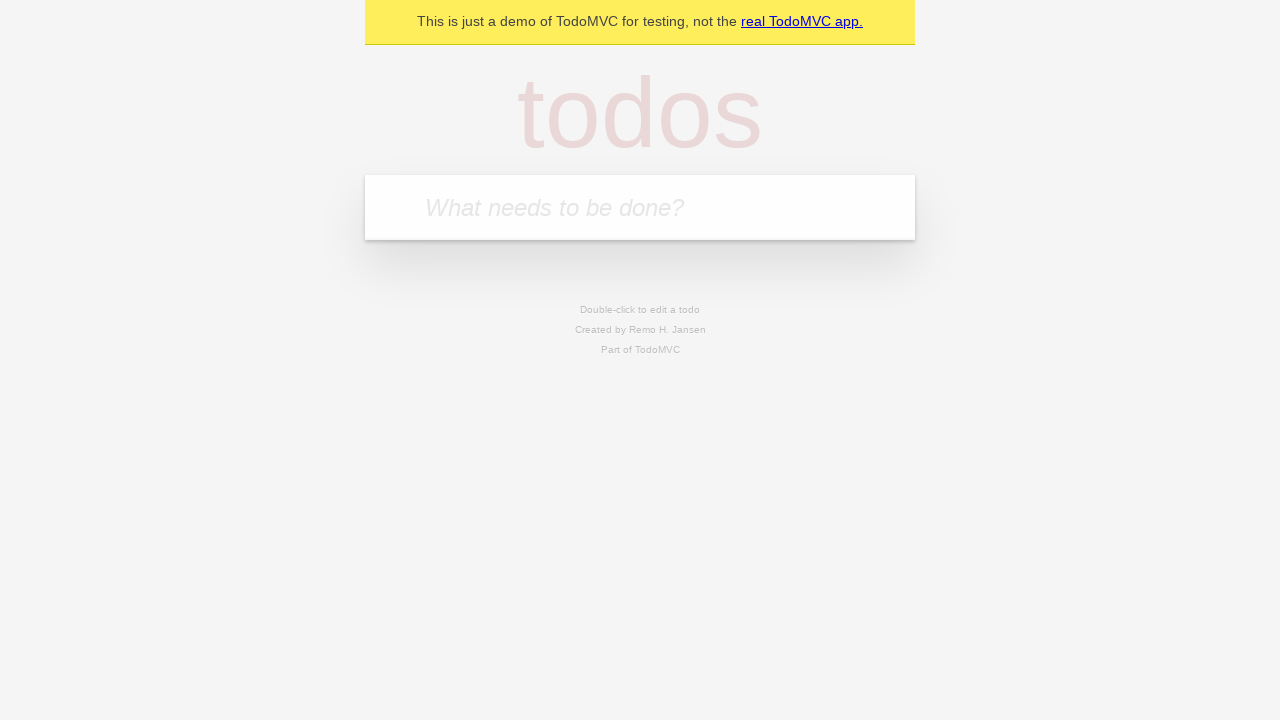

Filled todo input with 'buy some cheese' on internal:attr=[placeholder="What needs to be done?"i]
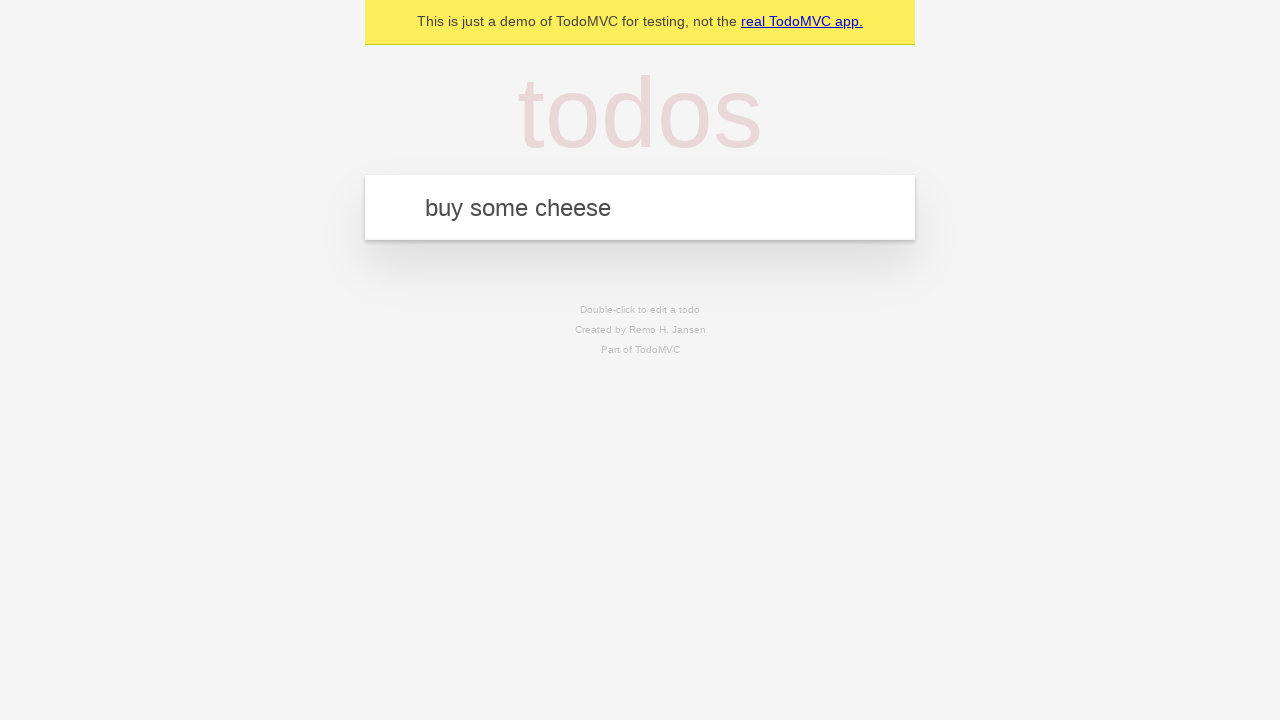

Pressed Enter to create first todo on internal:attr=[placeholder="What needs to be done?"i]
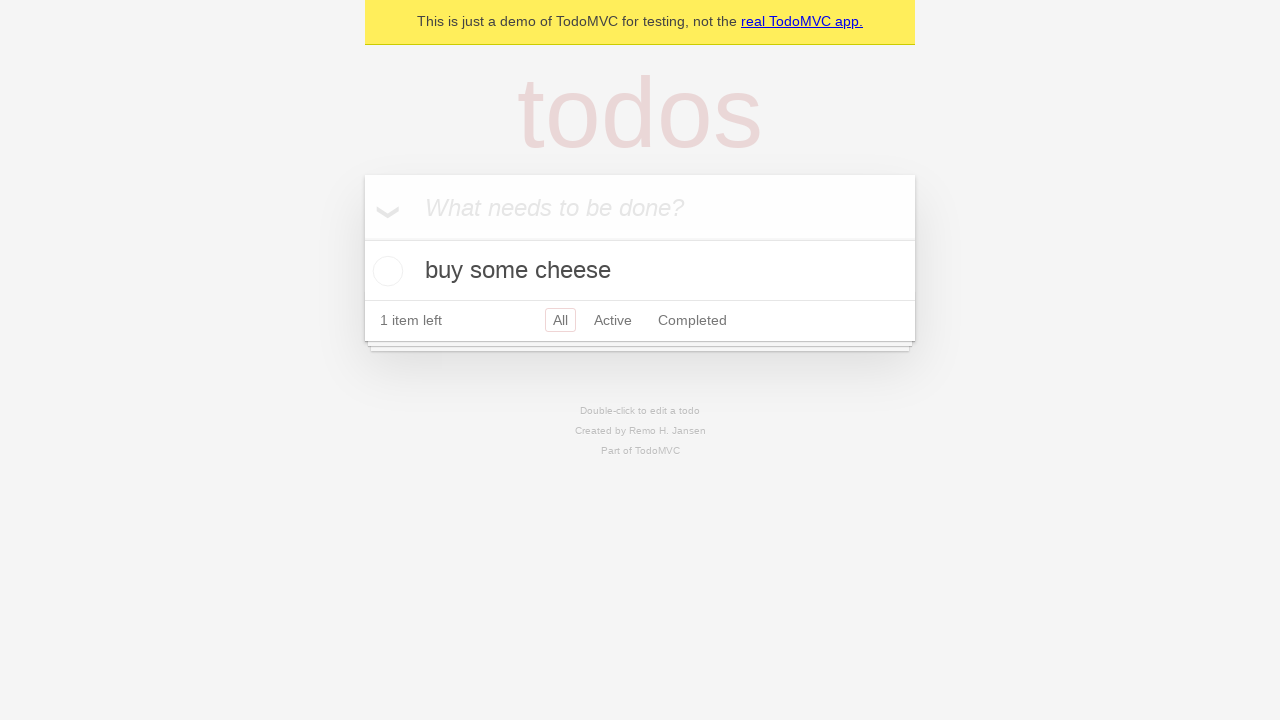

Filled todo input with 'feed the cat' on internal:attr=[placeholder="What needs to be done?"i]
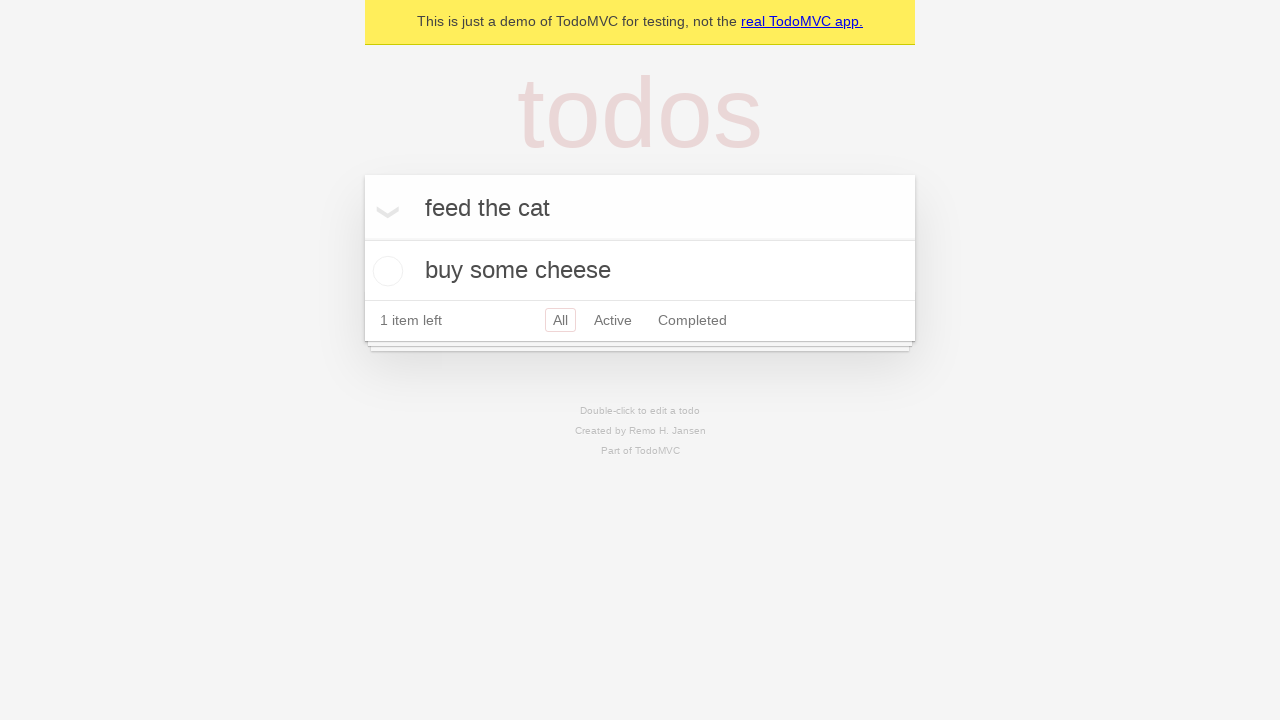

Pressed Enter to create second todo on internal:attr=[placeholder="What needs to be done?"i]
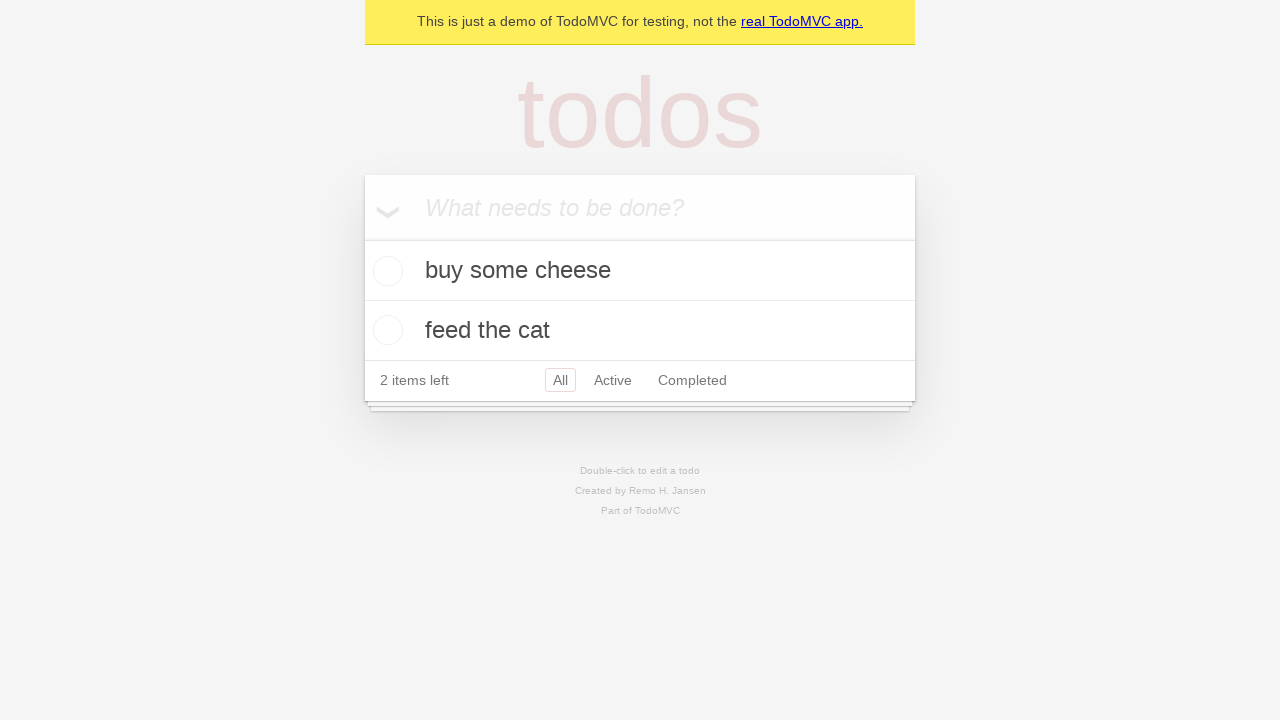

Filled todo input with 'book a doctors appointment' on internal:attr=[placeholder="What needs to be done?"i]
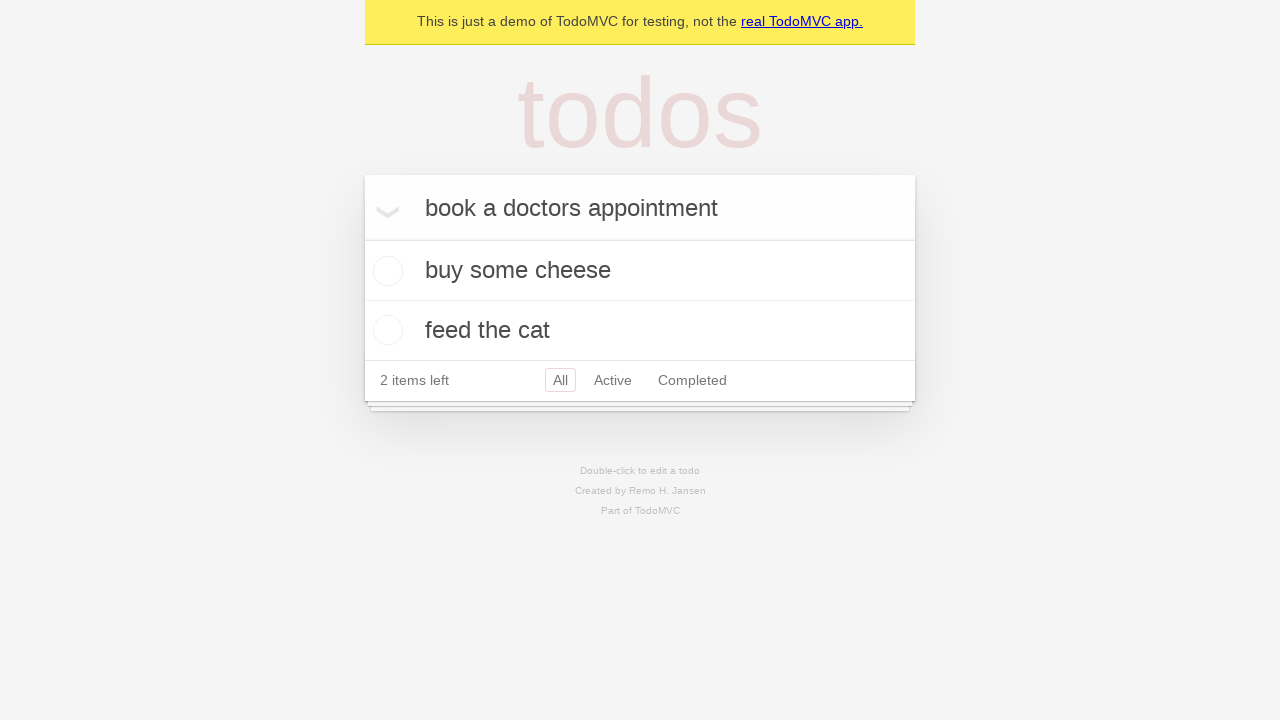

Pressed Enter to create third todo on internal:attr=[placeholder="What needs to be done?"i]
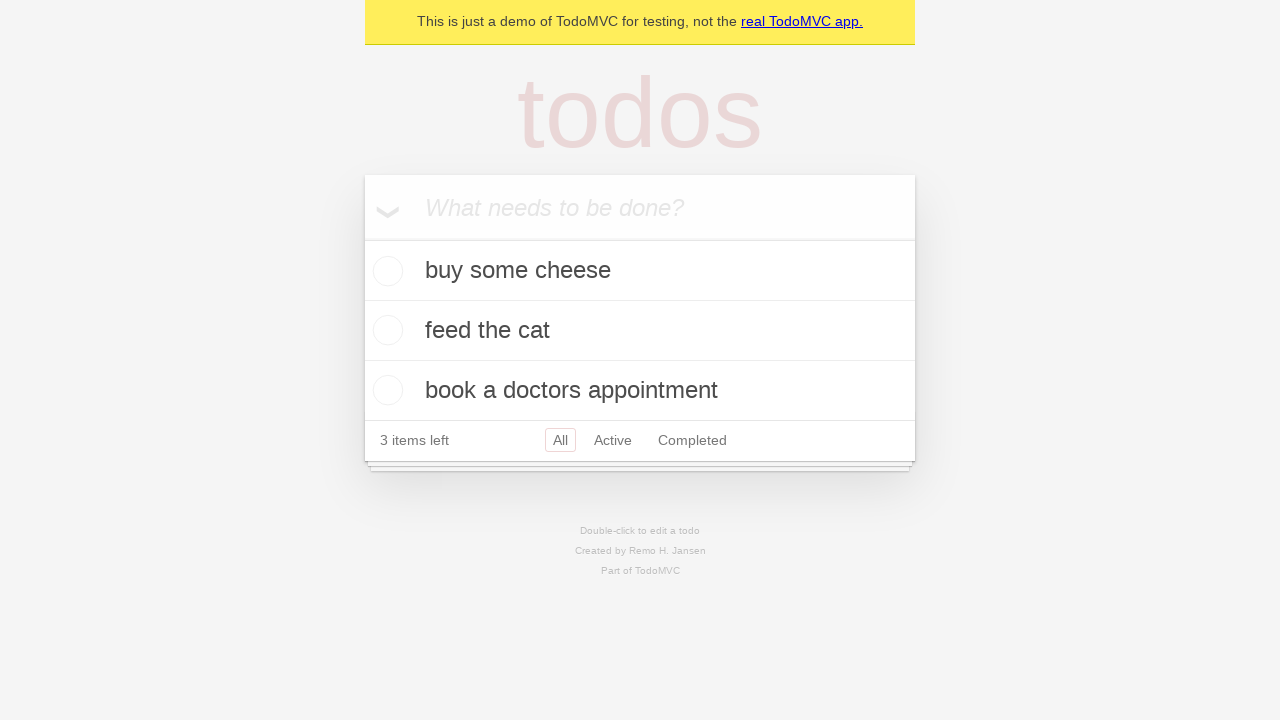

Double-clicked second todo item to enter edit mode at (640, 331) on internal:testid=[data-testid="todo-item"s] >> nth=1
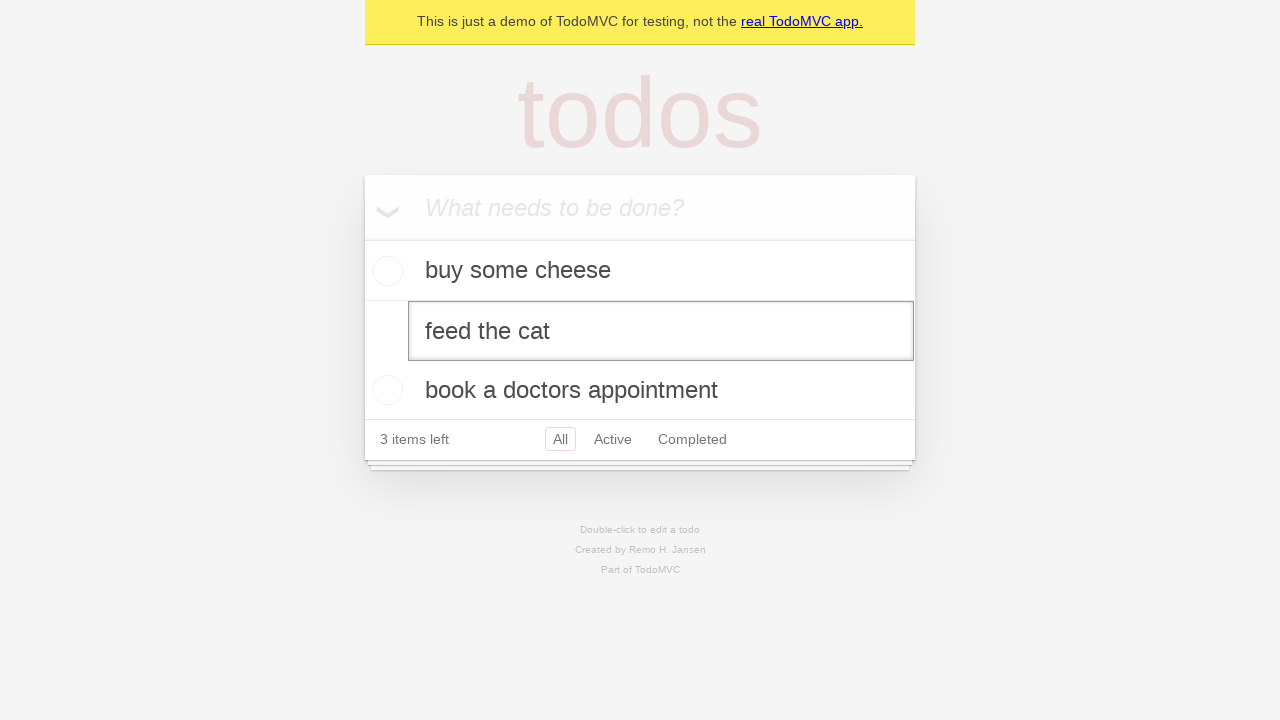

Filled edit textbox with '    buy some sausages    ' (with leading and trailing whitespace) on internal:testid=[data-testid="todo-item"s] >> nth=1 >> internal:role=textbox[nam
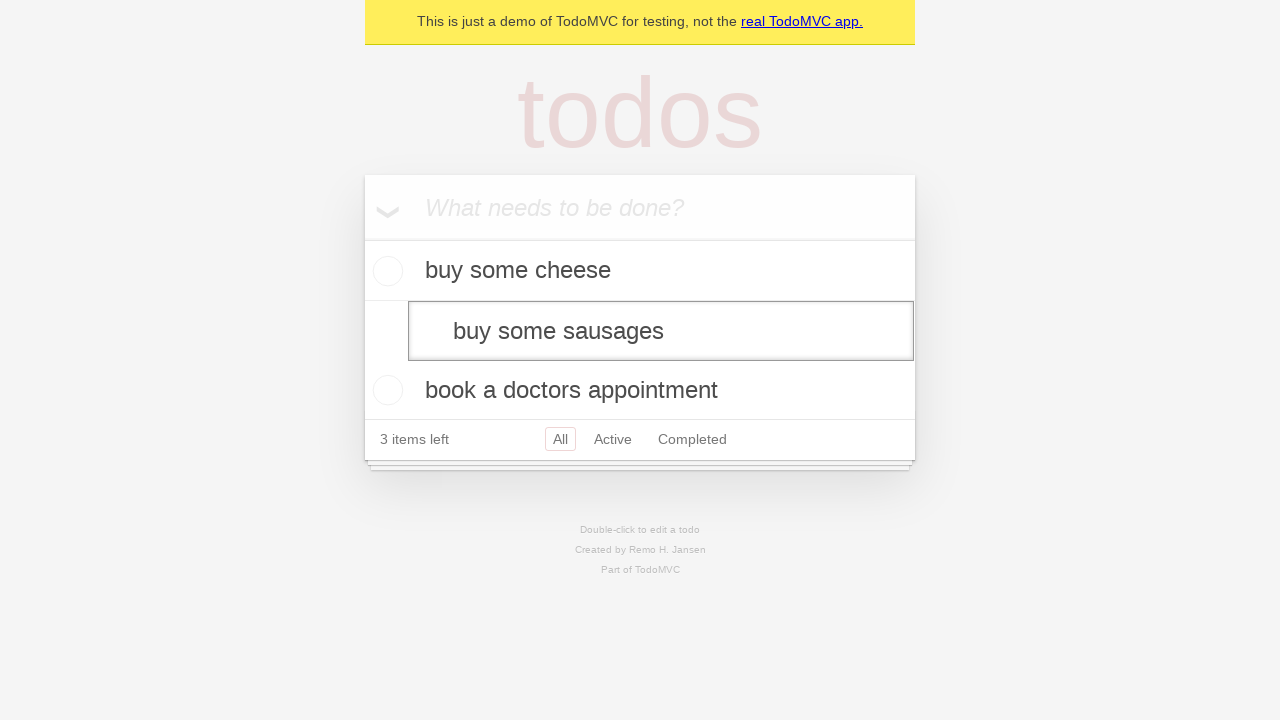

Pressed Enter to confirm edit, verifying whitespace is trimmed on internal:testid=[data-testid="todo-item"s] >> nth=1 >> internal:role=textbox[nam
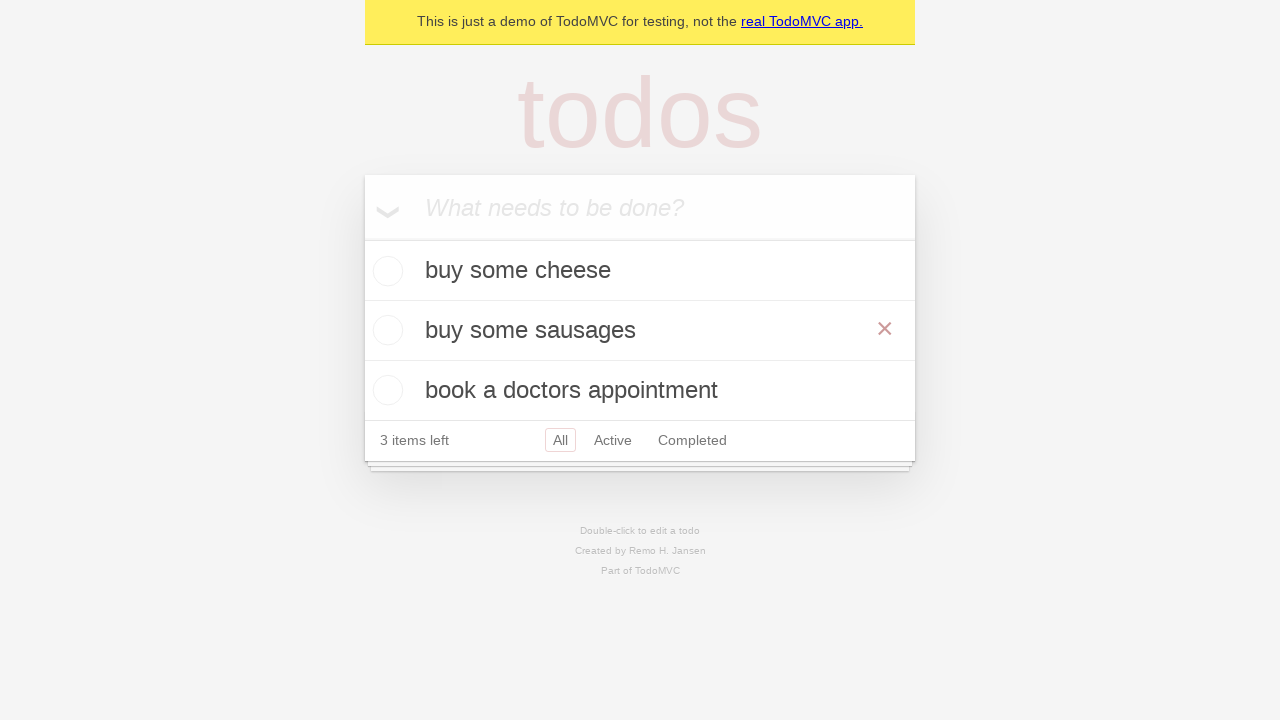

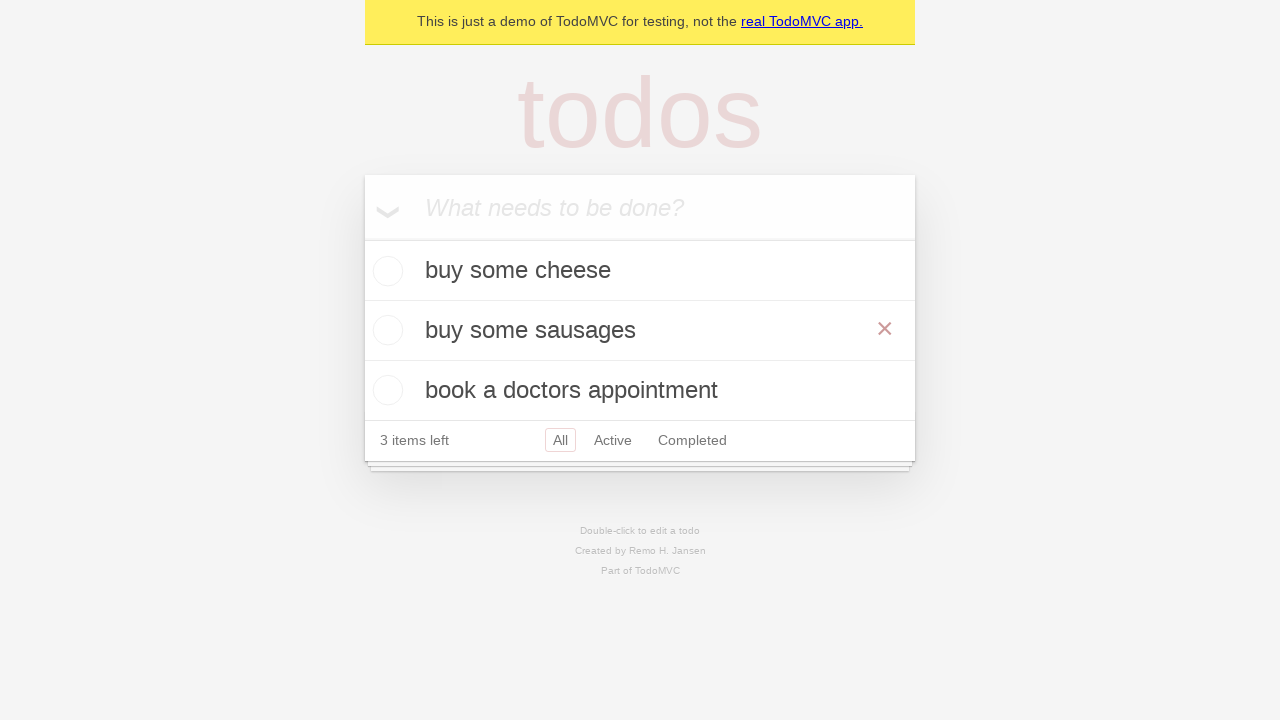